Validates that the email link has the correct mailto href

Starting URL: https://jaredwebber.dev

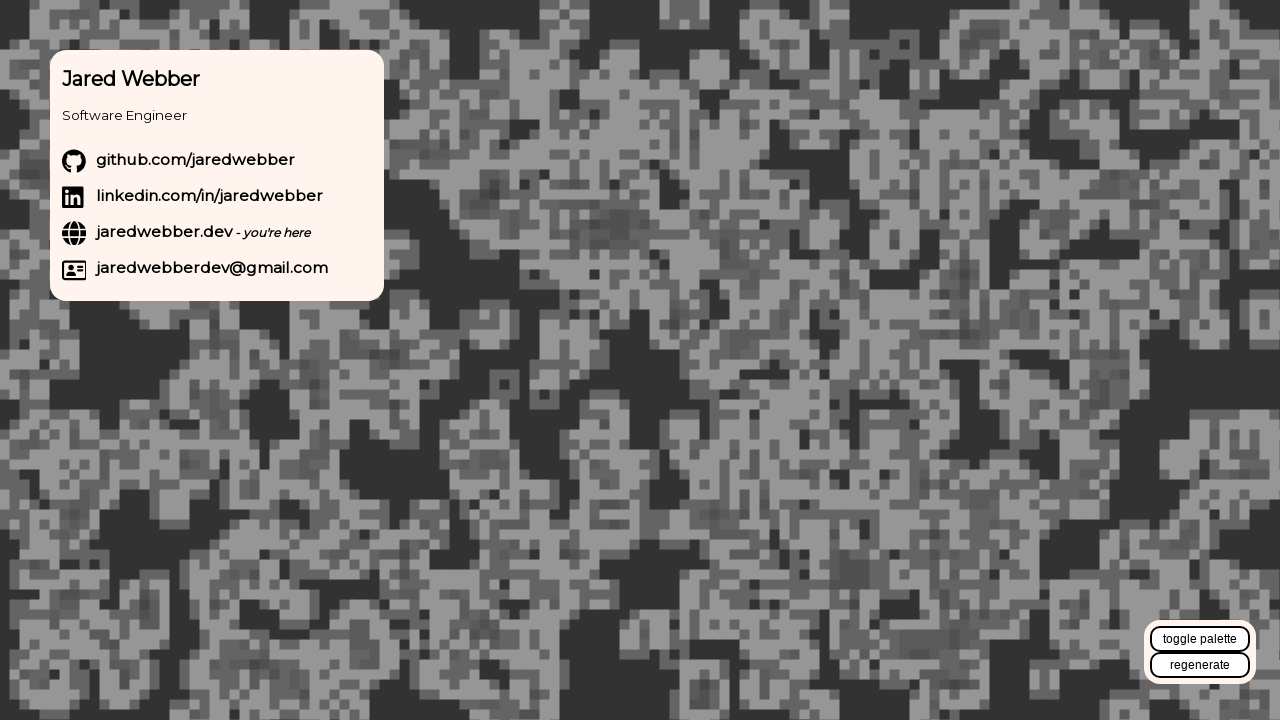

Navigated to https://jaredwebber.dev
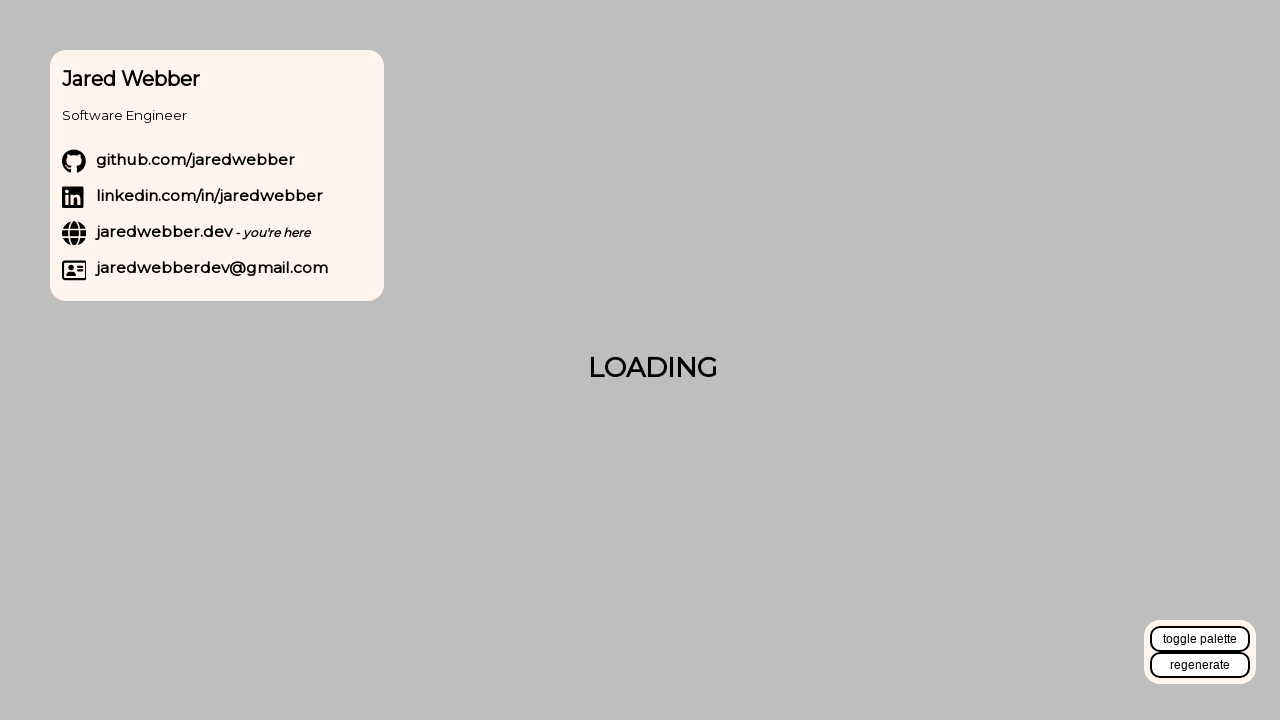

Located email link with text 'jaredwebberdev@gmail.com'
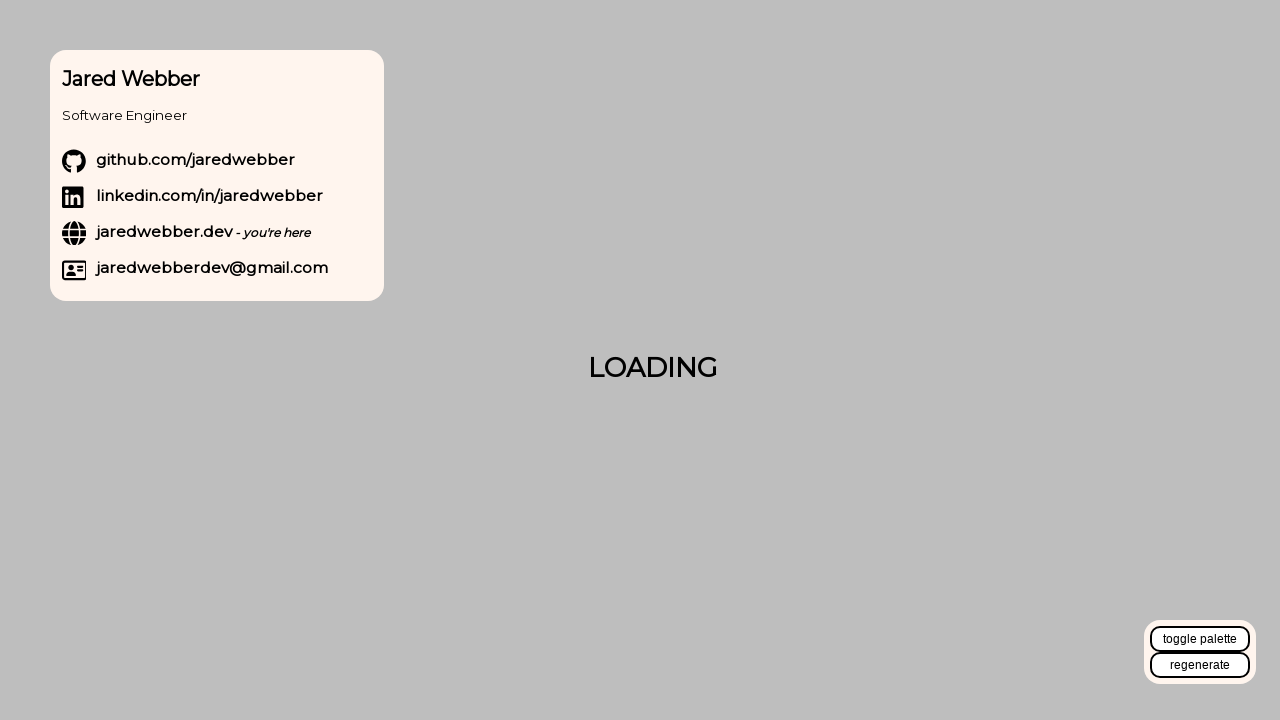

Verified email link href is 'mailto:jaredwebberdev@gmail.com'
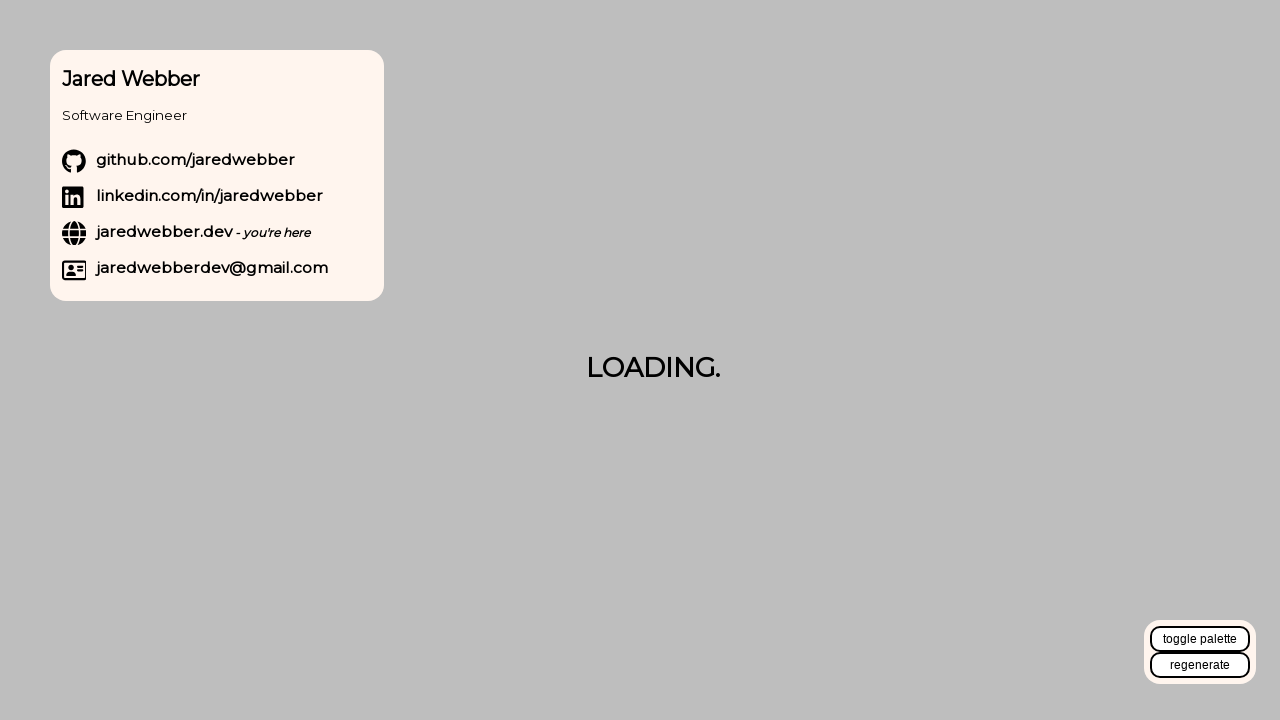

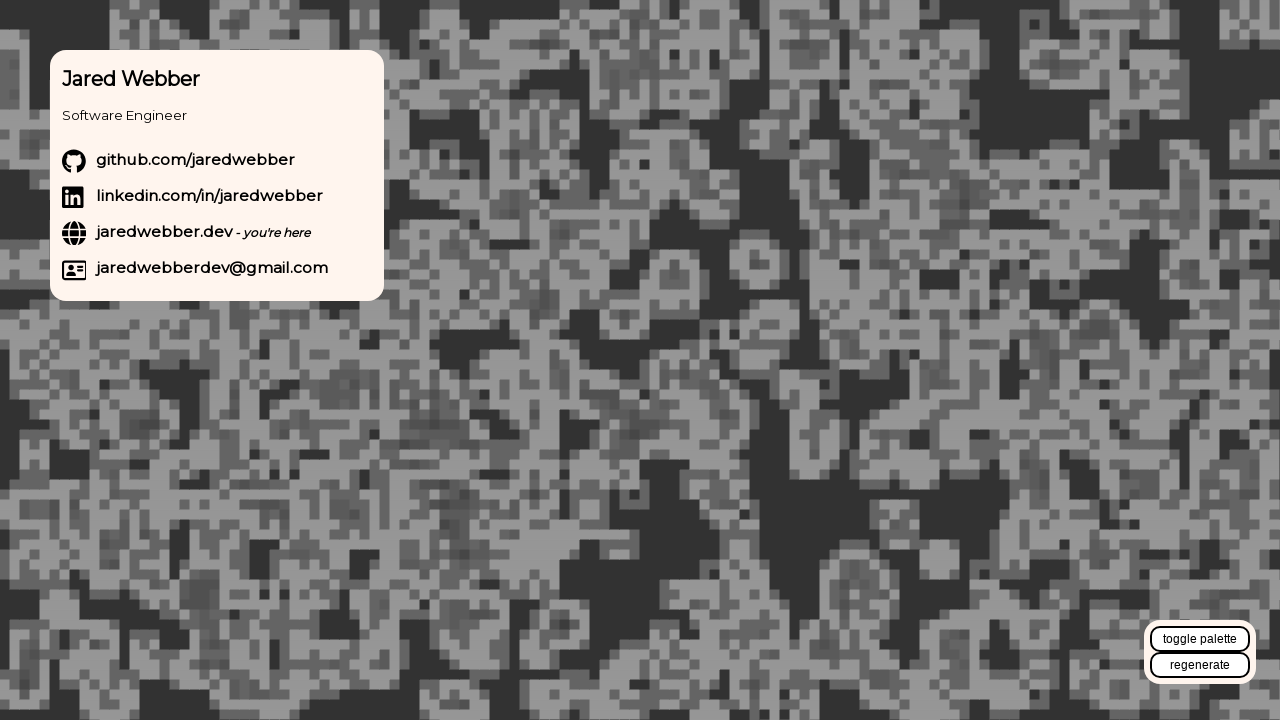